Tests the "Pactómetro" voting simulator by selecting the PP party and clicking the "NOES" button, then verifying that the counter updates to reflect the party's 137 votes.

Starting URL: https://pactometro.cursosdedesarrollo.com/

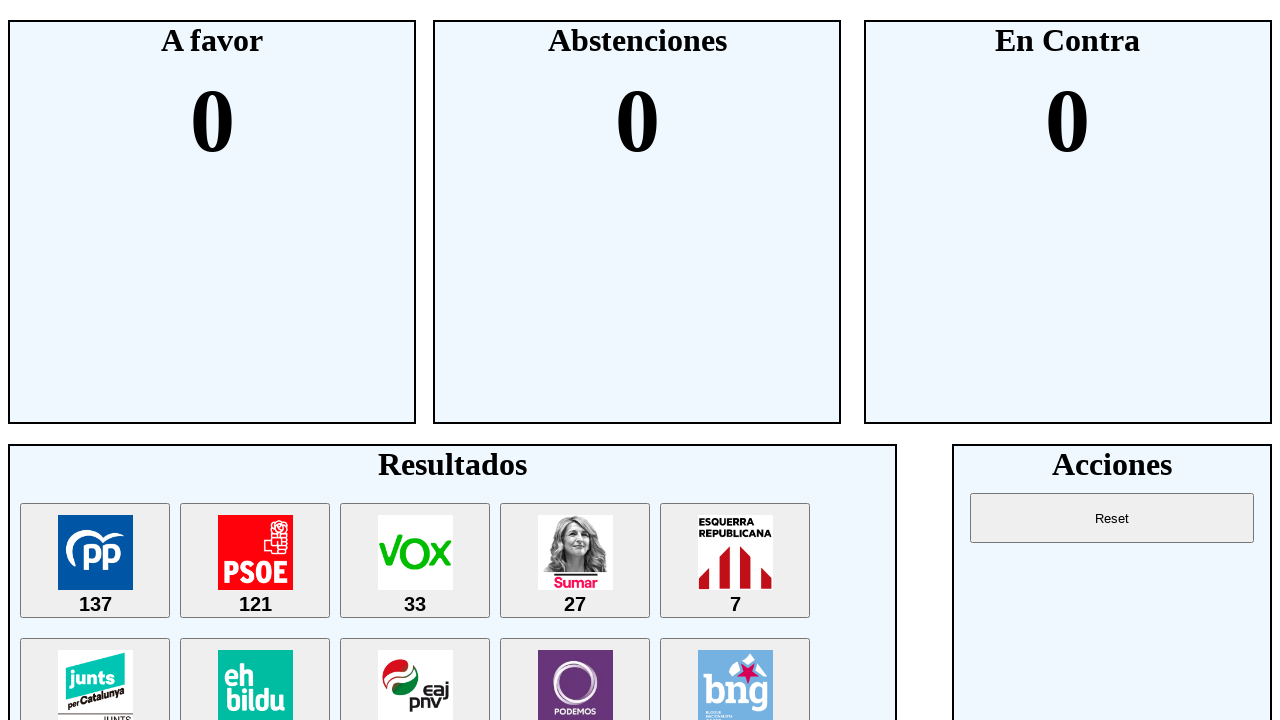

Page fully loaded (domcontentloaded state)
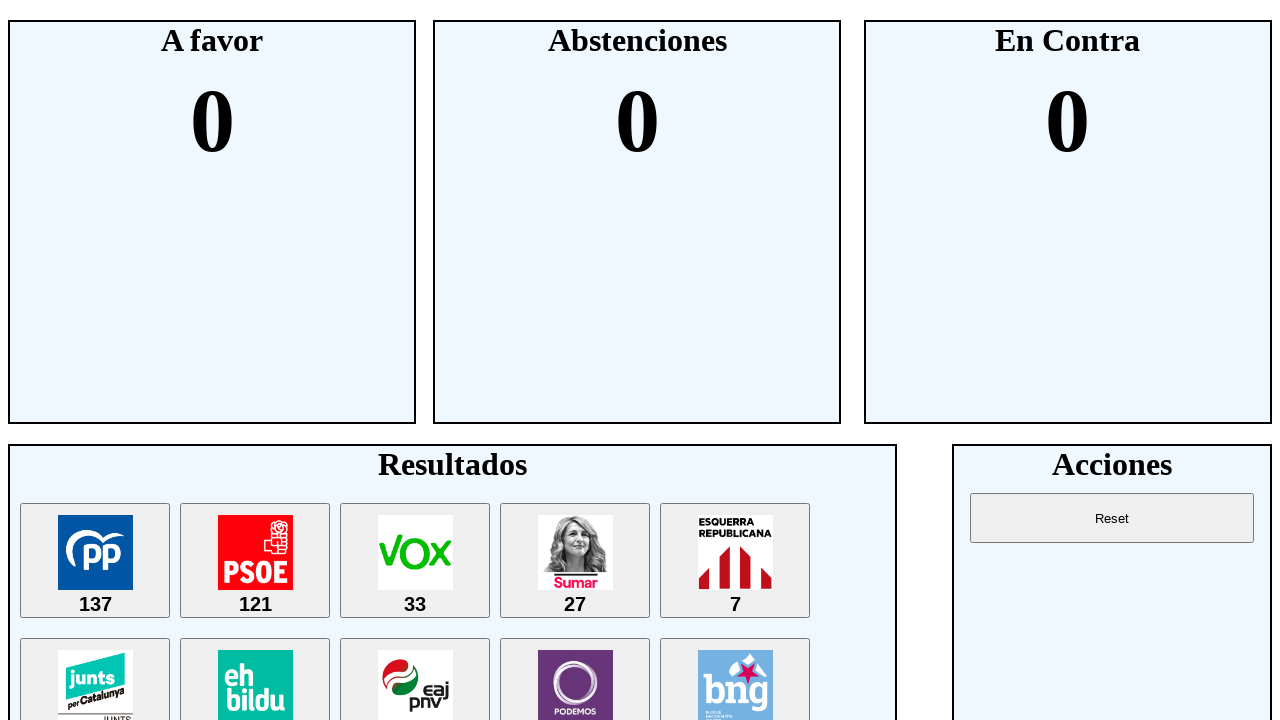

Party elements loaded and visible
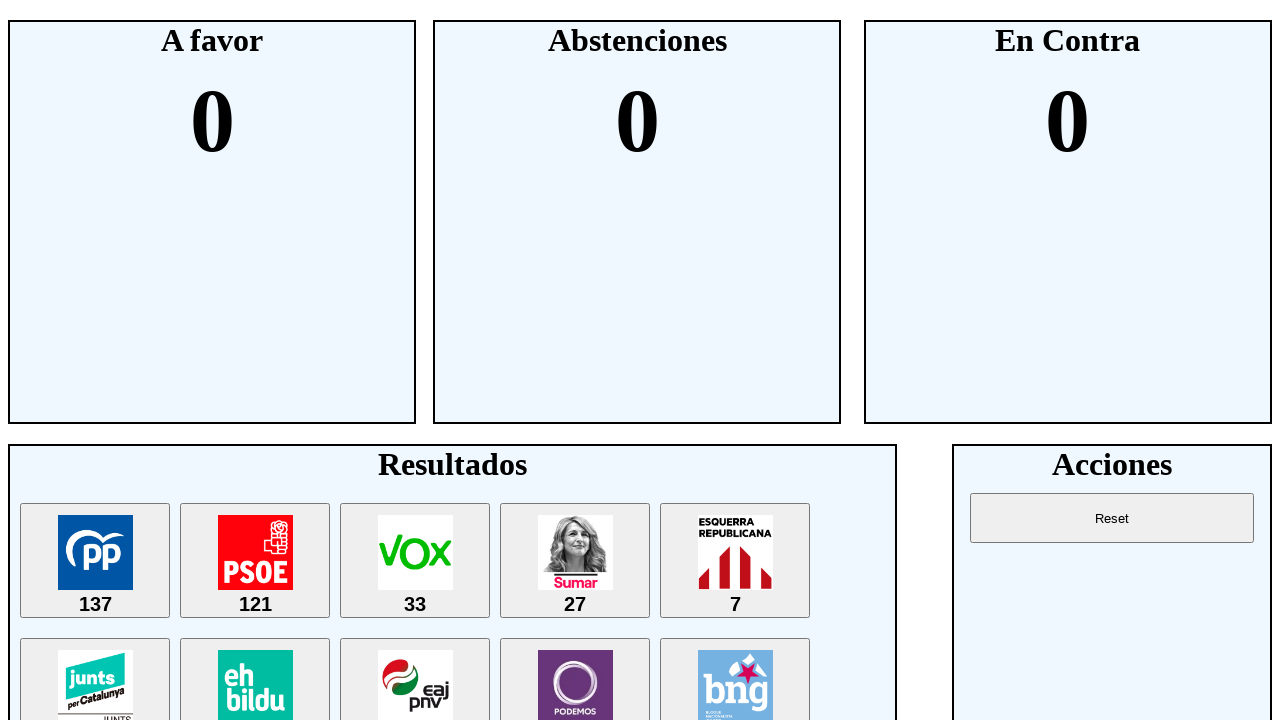

Verified 'SIES' counter element exists
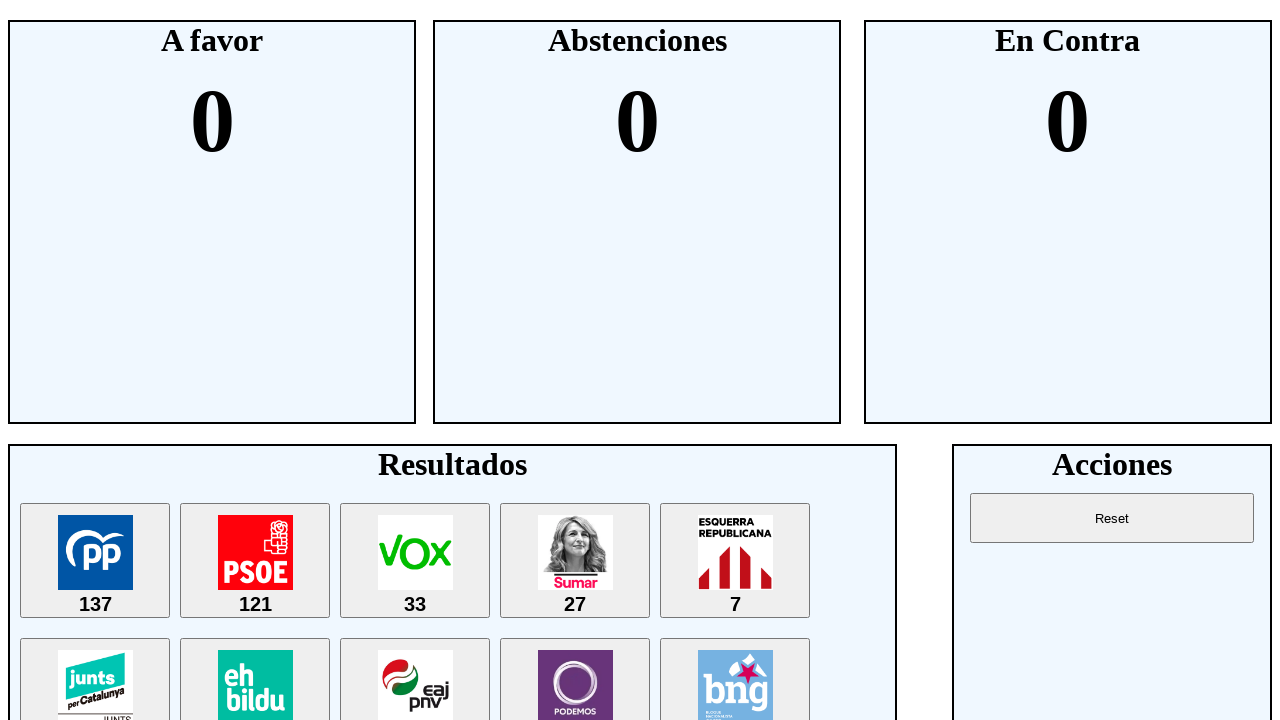

Verified 'ABSTENTIONS' counter element exists
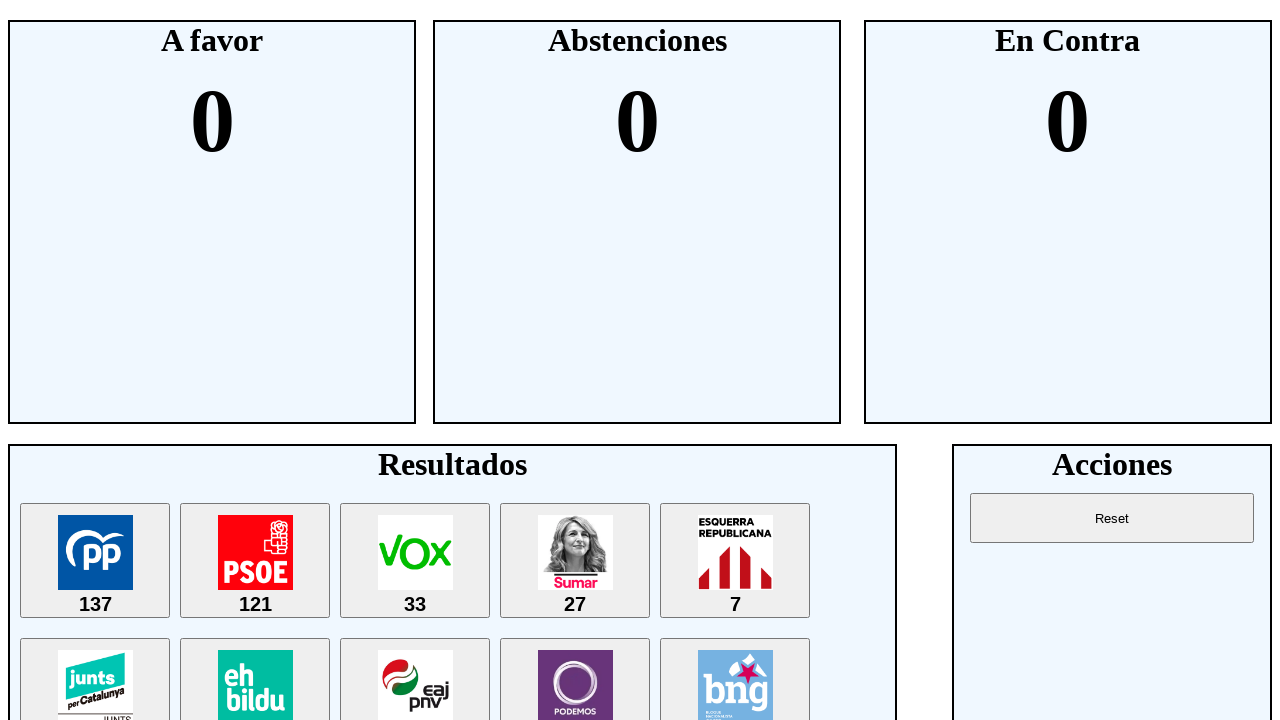

Verified 'NOES' counter element exists
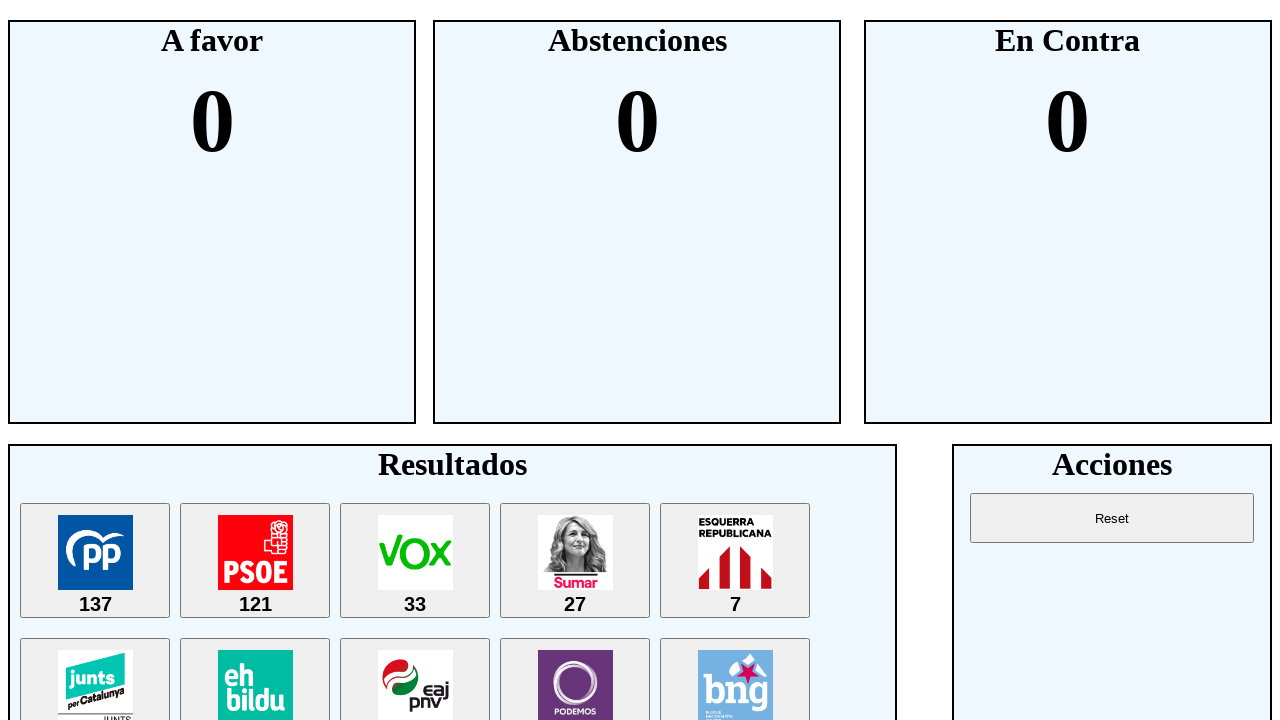

Located PP party element
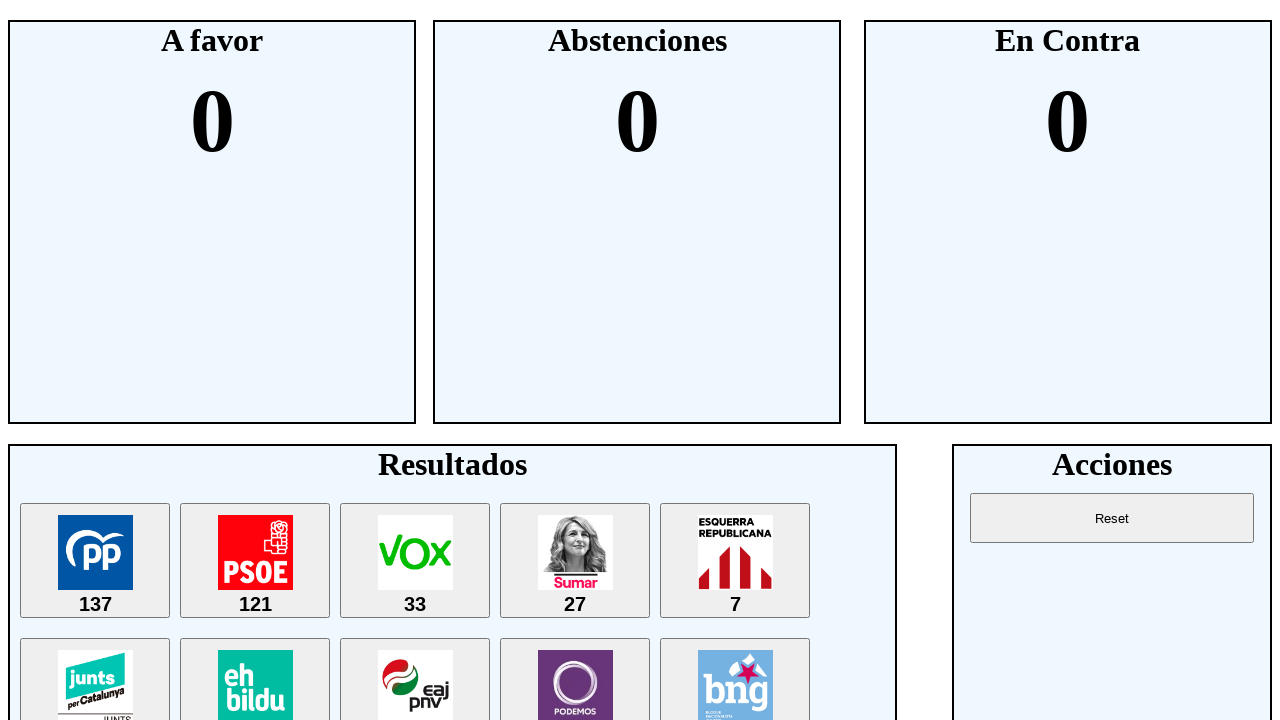

PP party element is visible
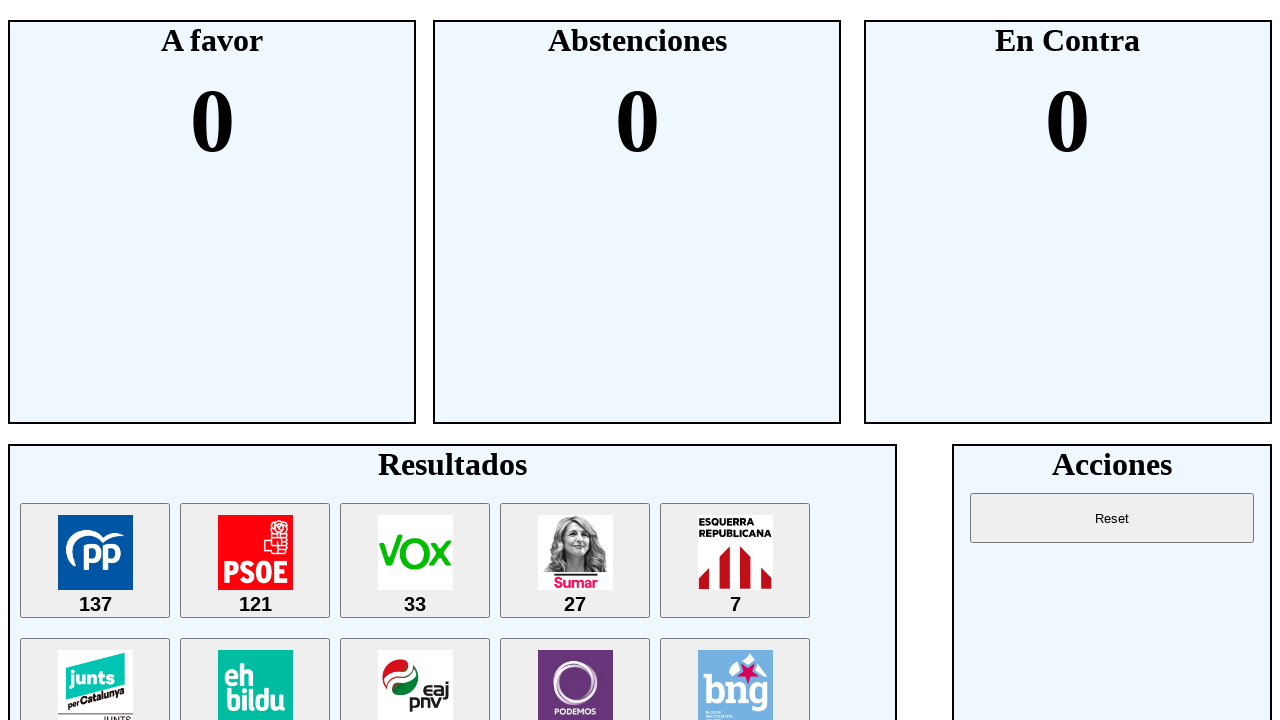

Clicked on PP party element to select it at (95, 560) on #part-PP
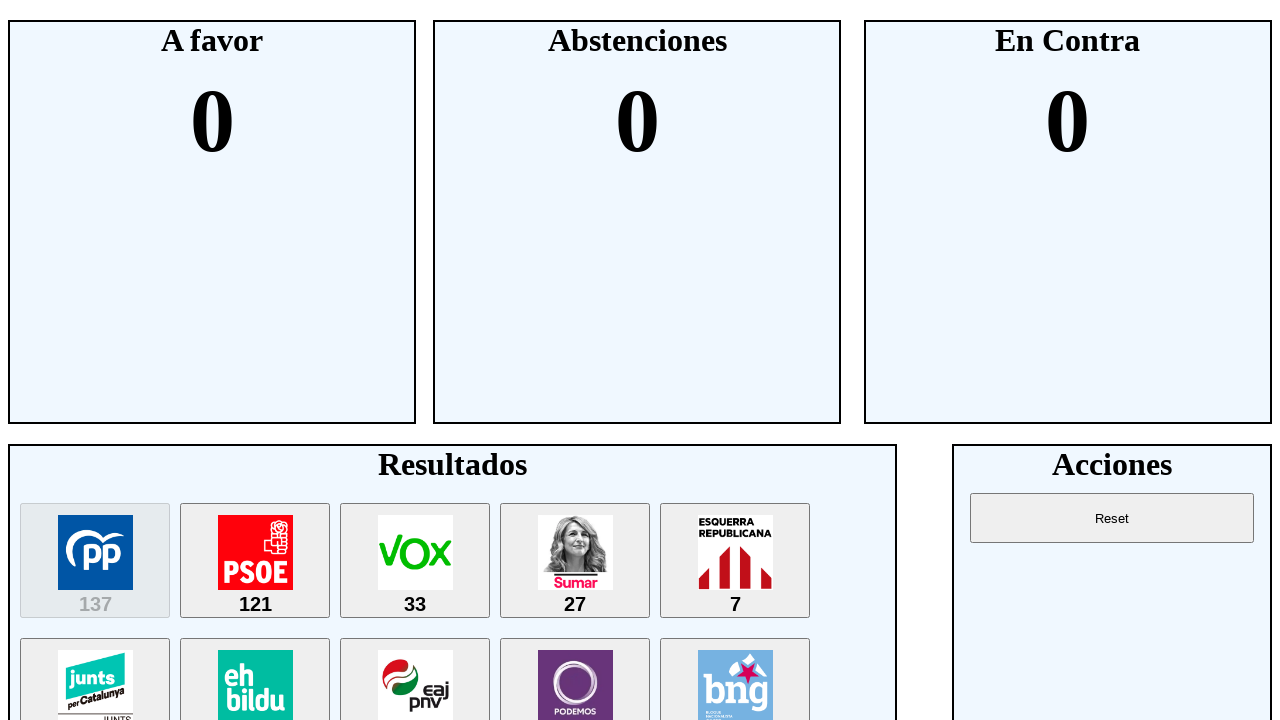

NOES button is visible
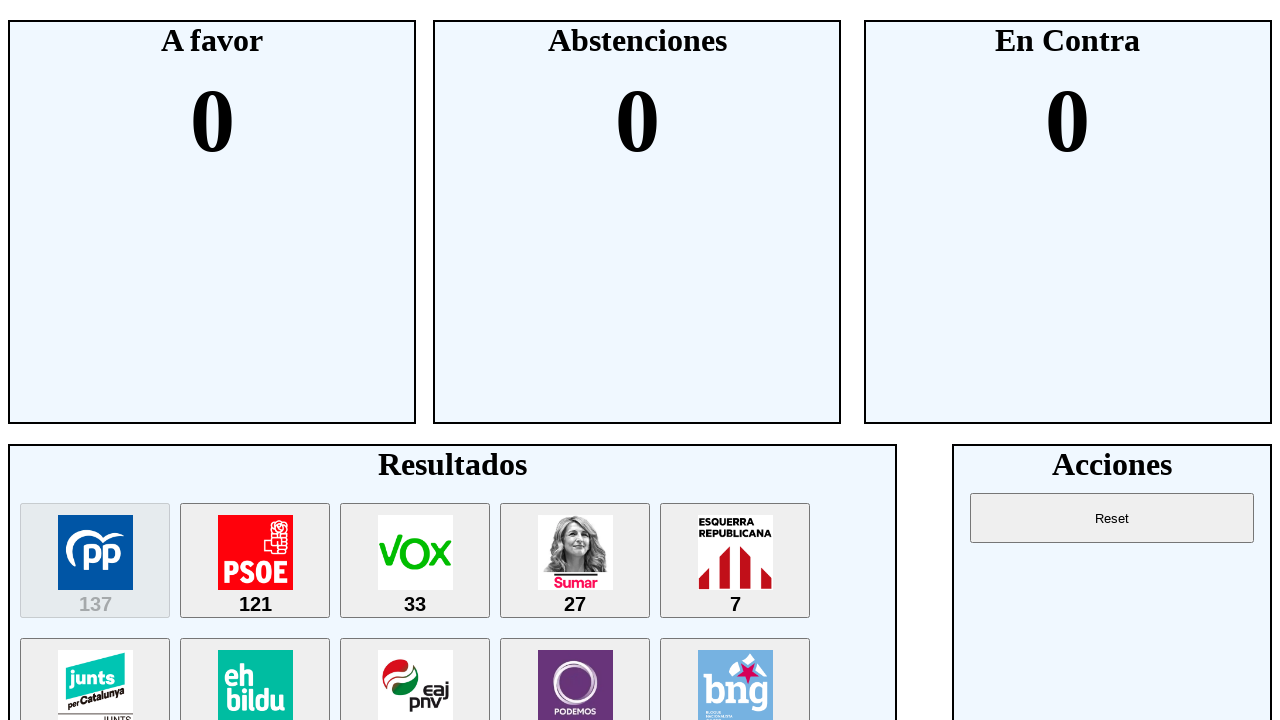

Clicked NOES button at (1068, 222) on #noes, [data-testid='noes'], [role='button']#noes >> nth=0
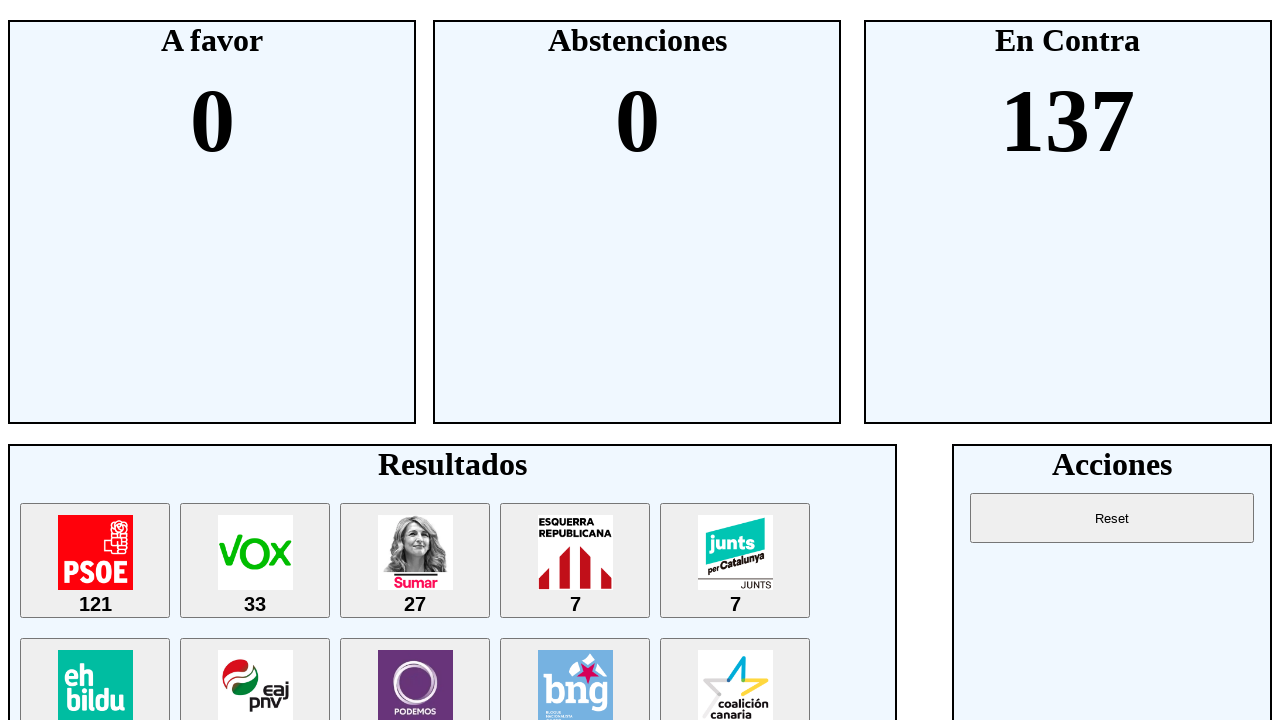

NOES counter updated from 0, indicating PP's 137 votes were registered
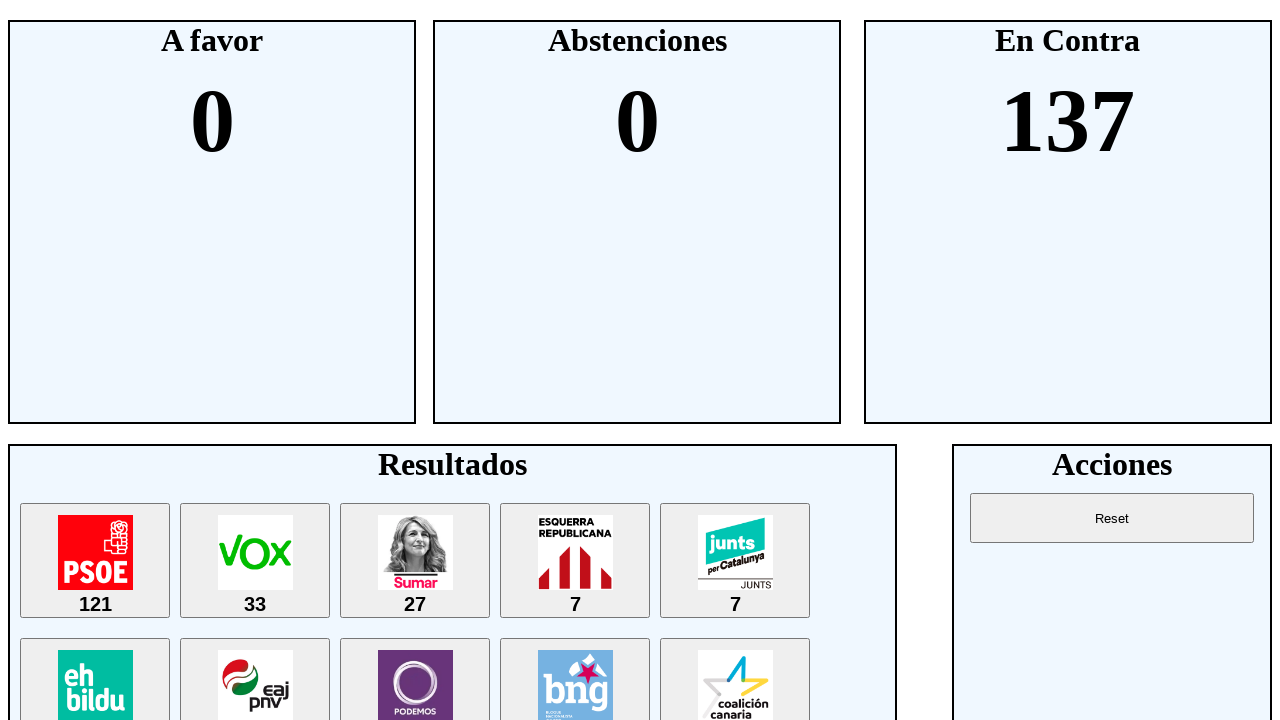

Final verification: NOES counter element confirmed with updated value
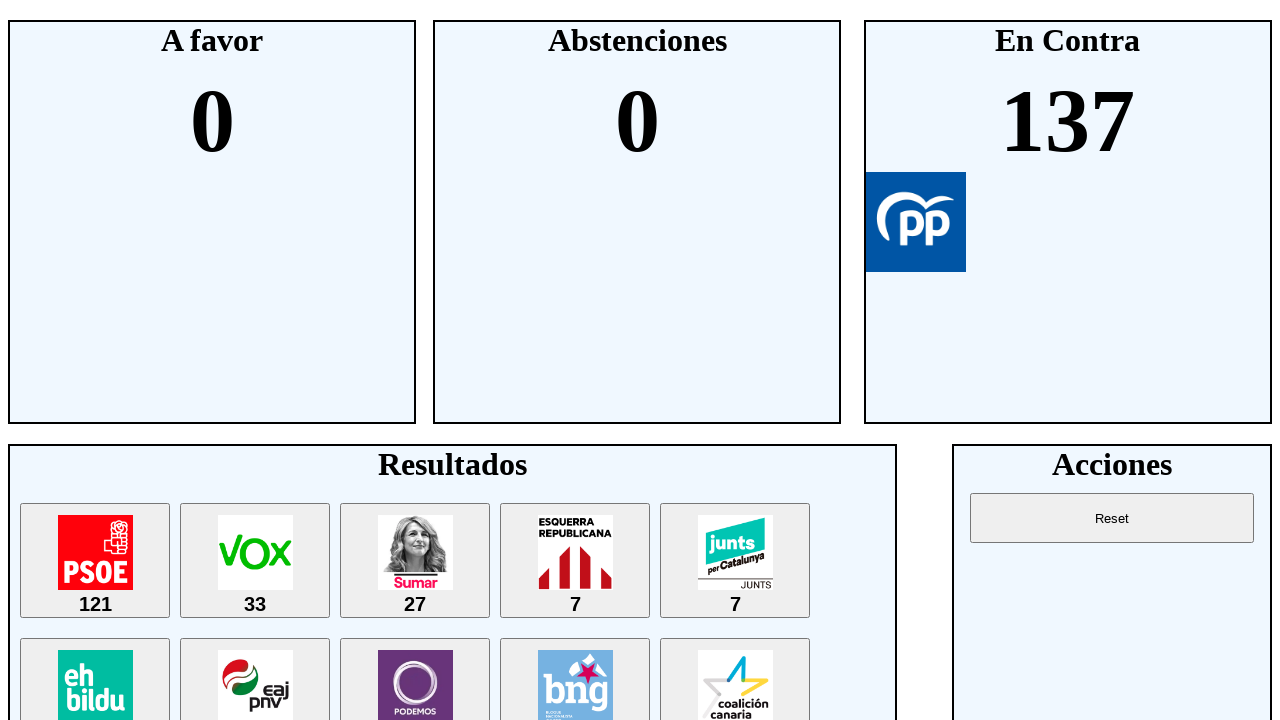

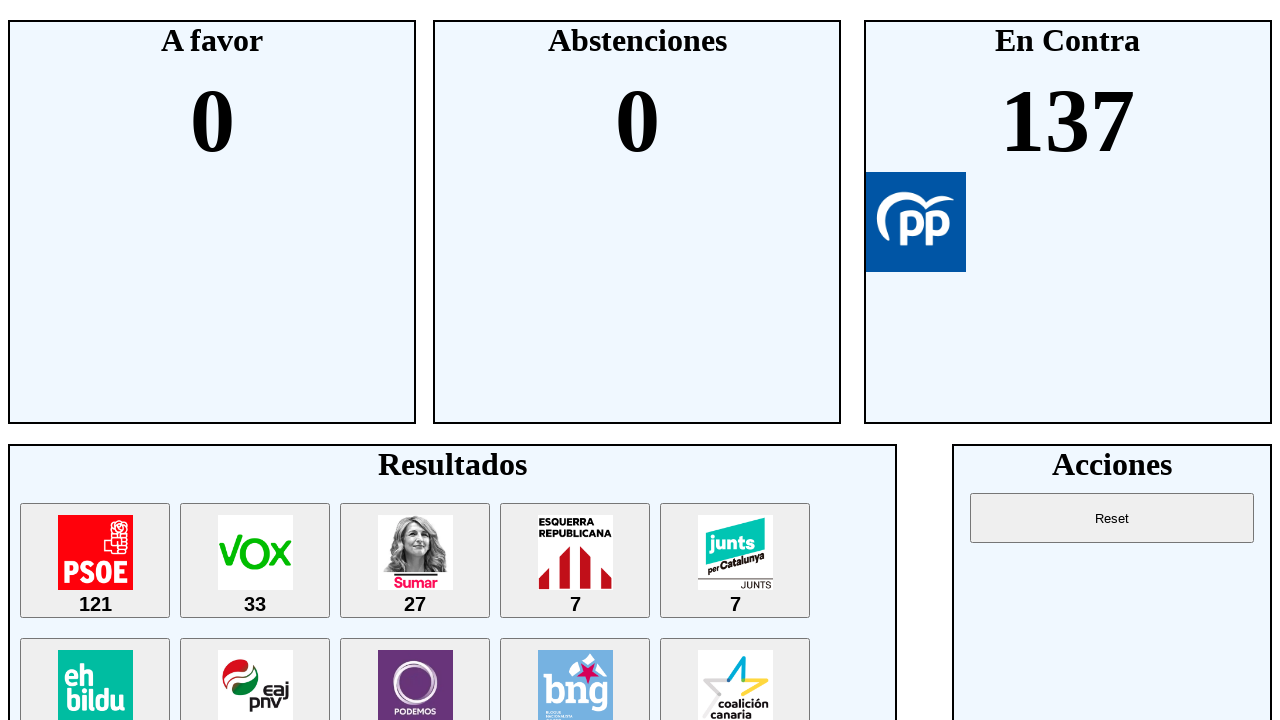